Tests basic web element interaction by locating an h1 header element and filling a first name input field with text

Starting URL: https://trytestingthis.netlify.app/

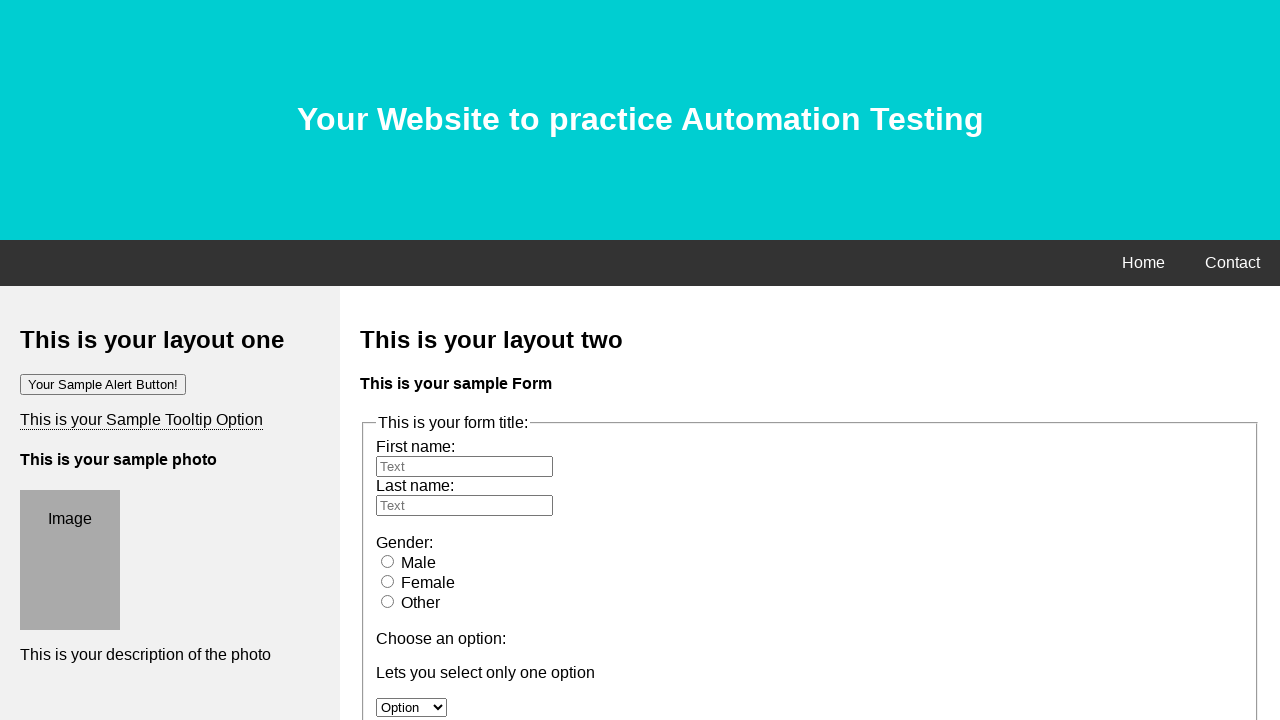

Located h1 header element
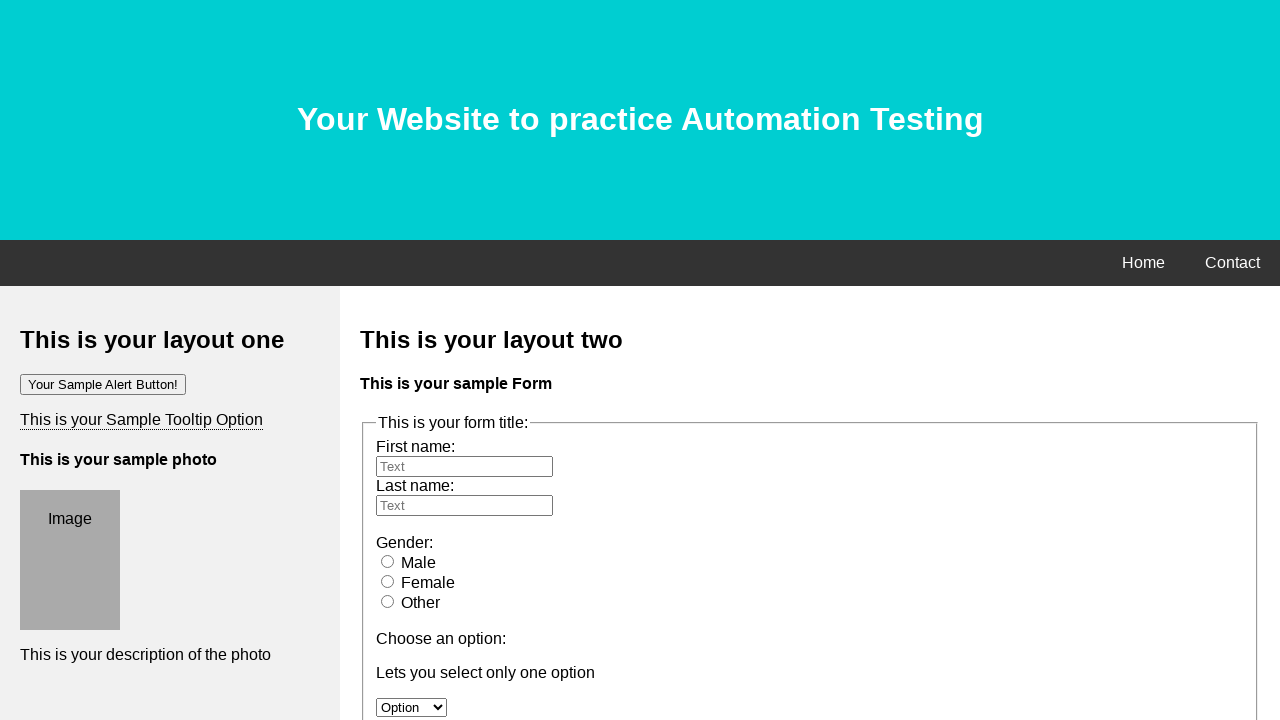

Printed h1 header text content
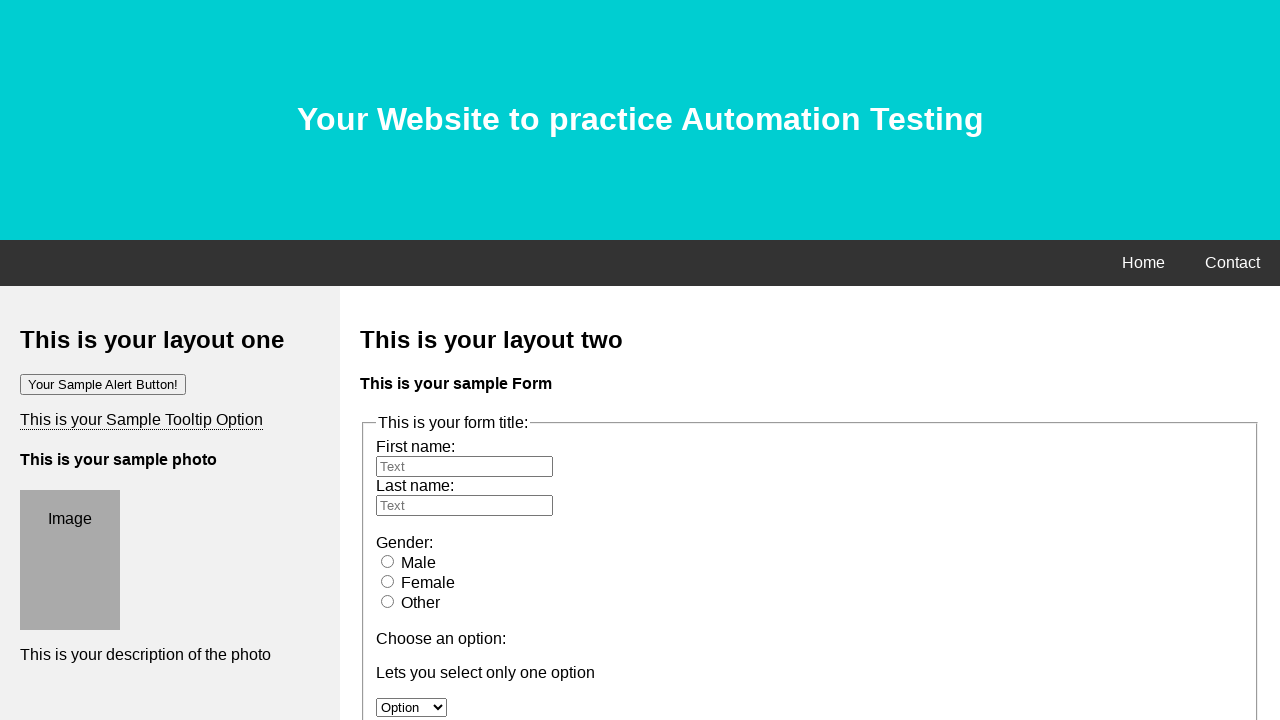

Filled first name input field with 'Hello World' on #fname
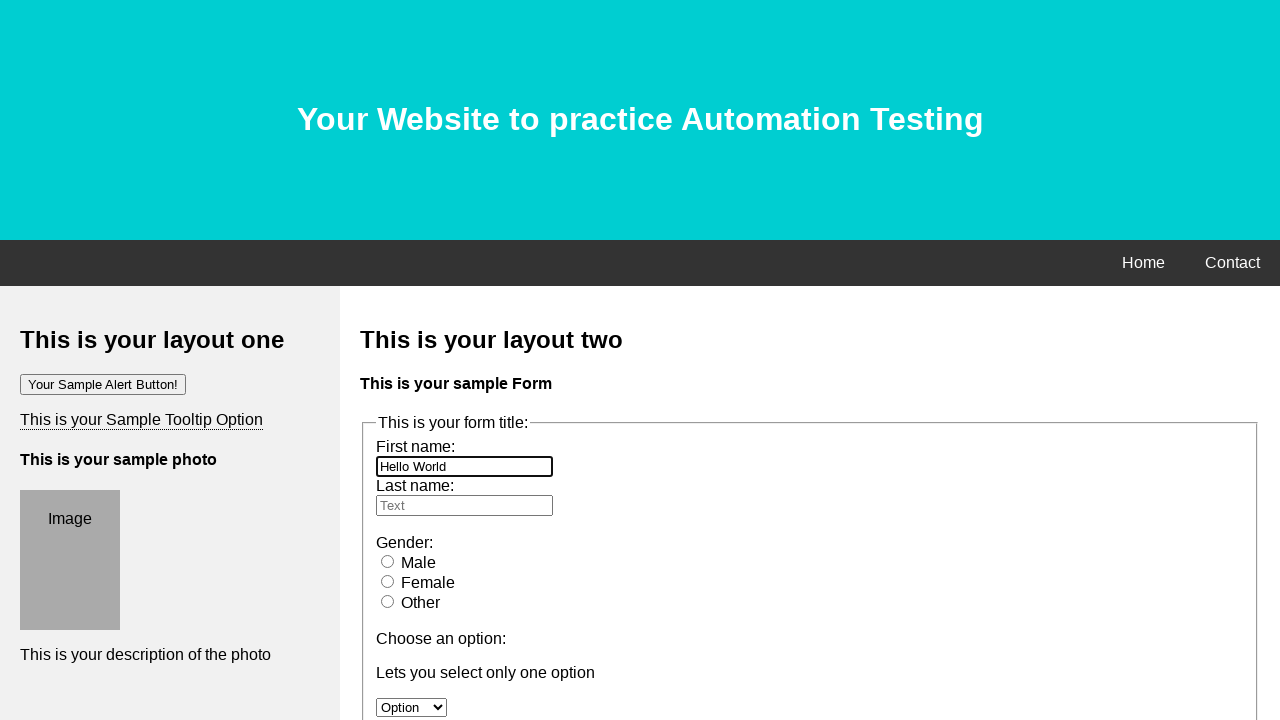

Waited 5 seconds to observe the result
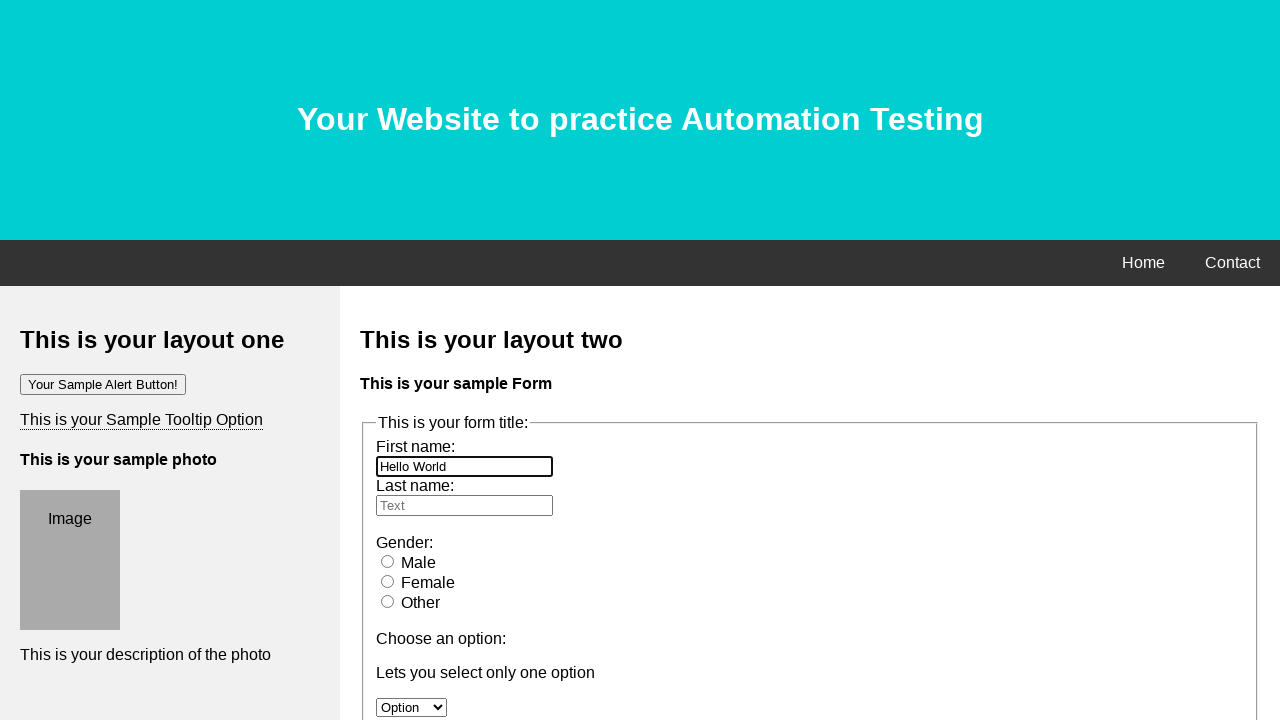

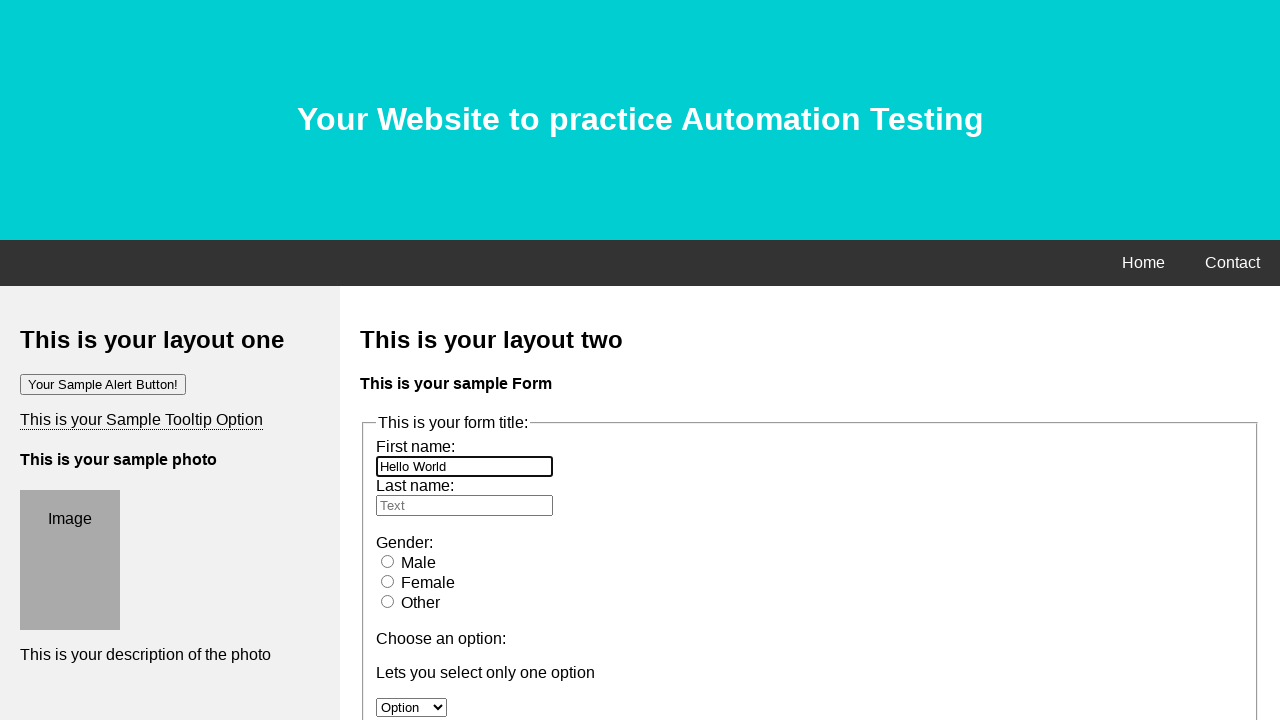